Navigates to BrowserStack homepage and clicks on the Products menu dropdown

Starting URL: https://www.browserstack.com/

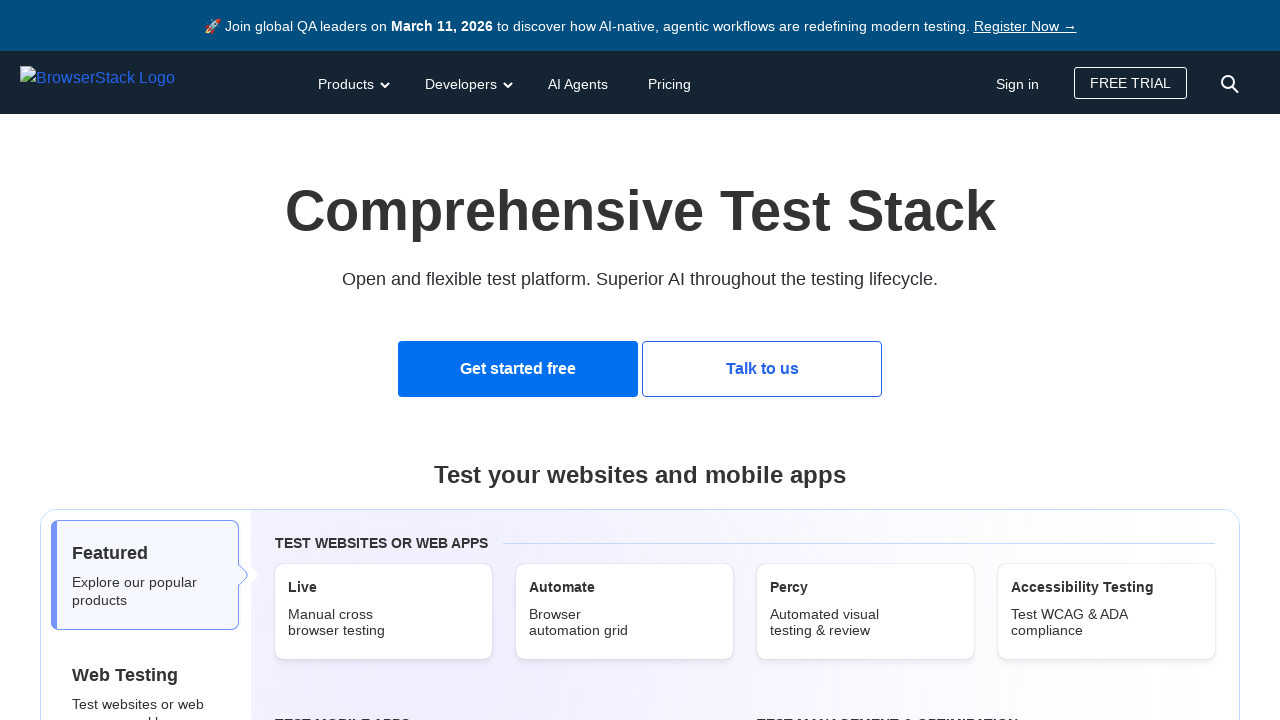

Products menu dropdown became visible
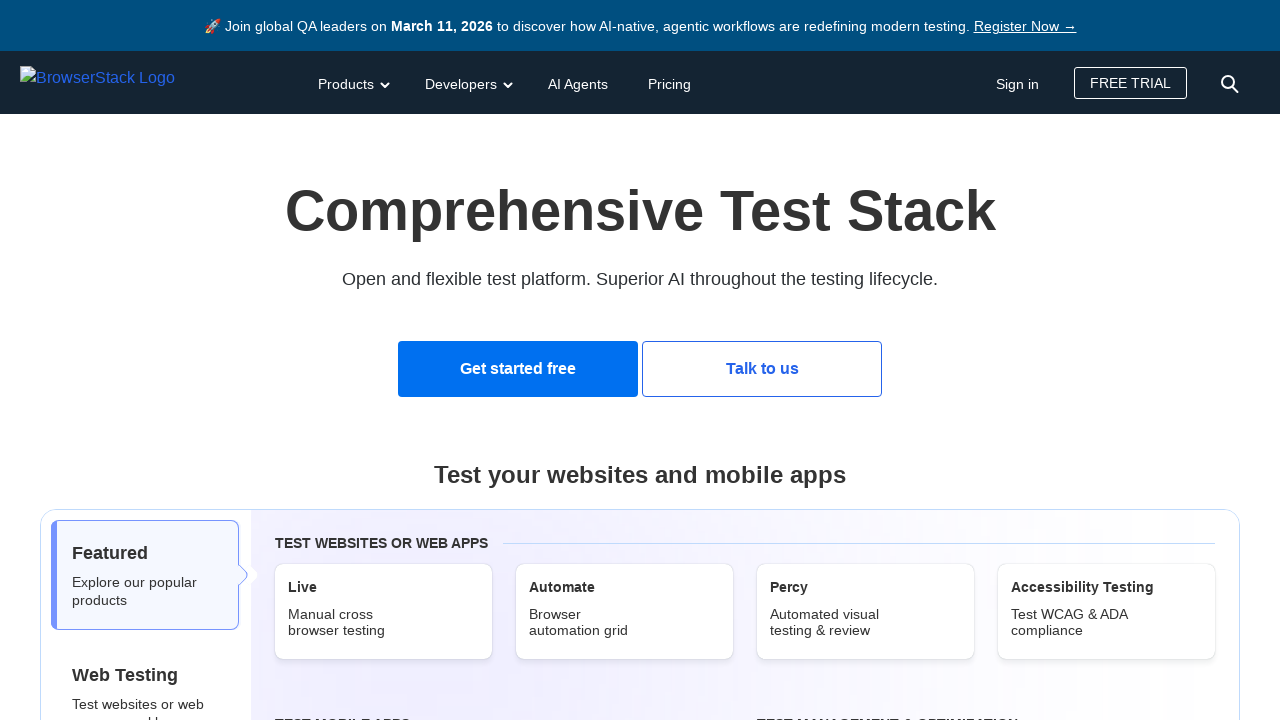

Clicked on Products menu dropdown at (352, 82) on #products-dd-toggle
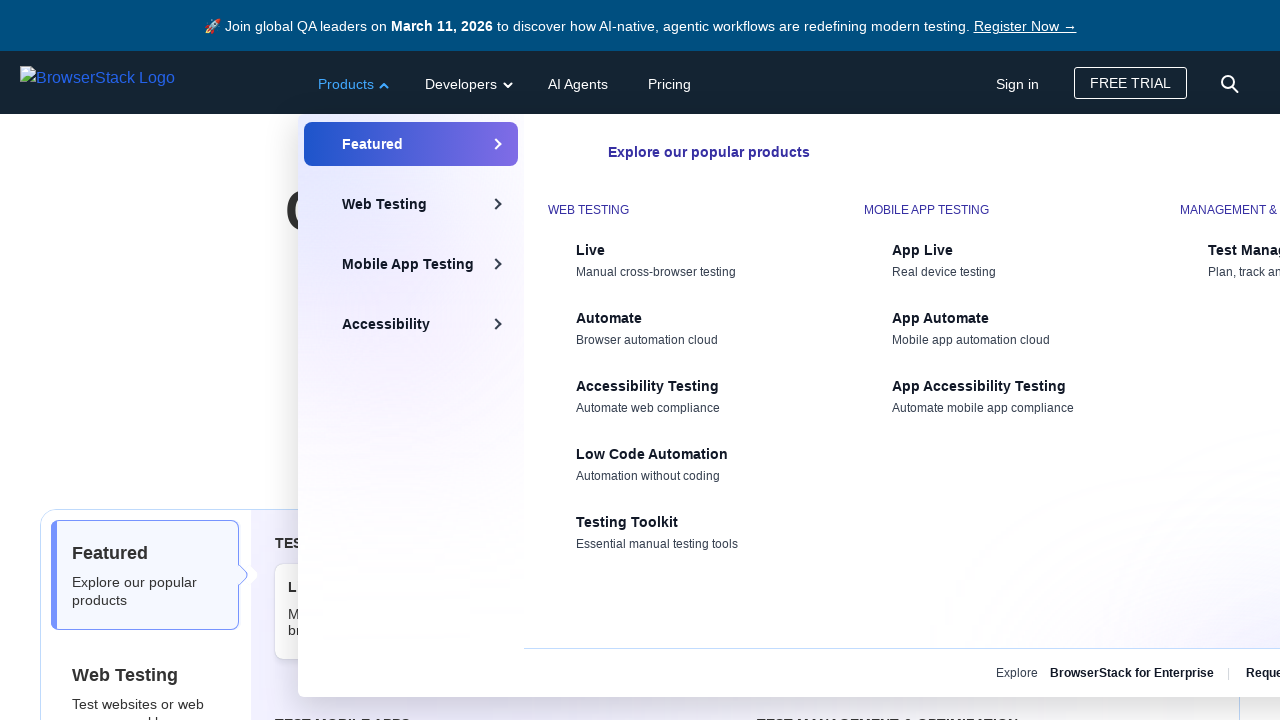

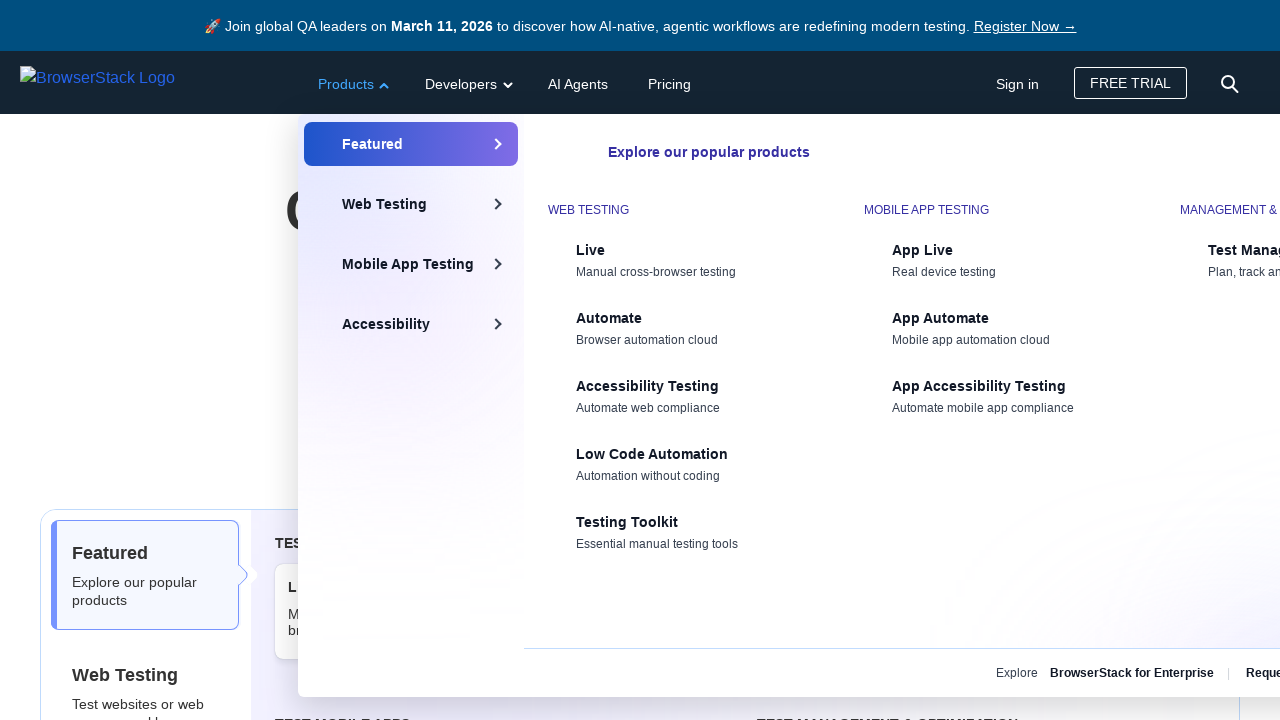